Tests the Python.org search functionality by entering "pycon" in the search box and submitting the search form

Starting URL: http://www.python.org

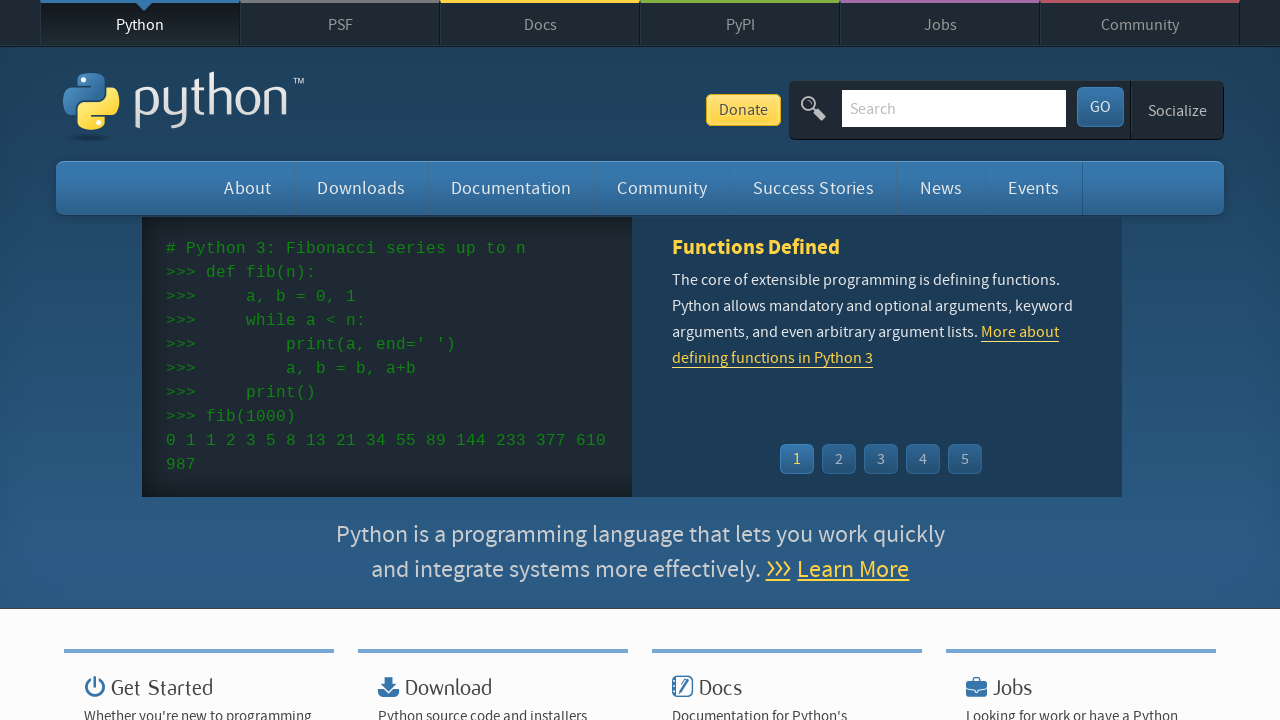

Verified page title contains 'Python'
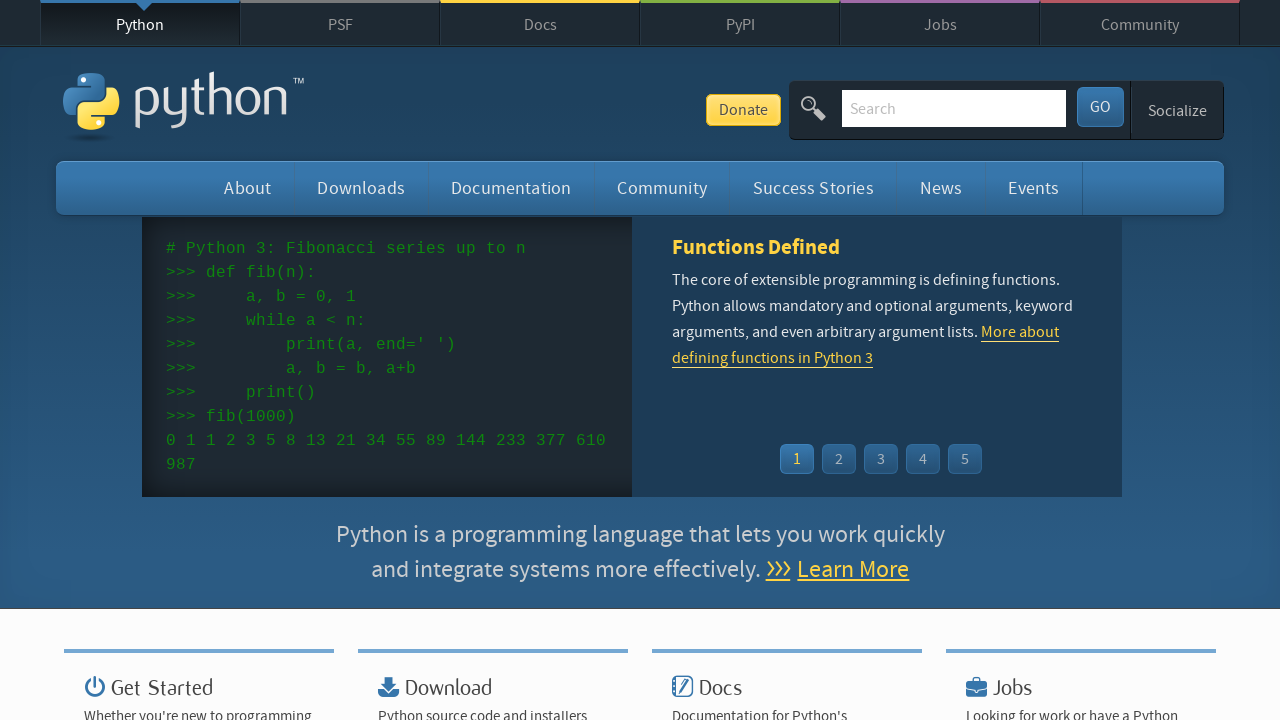

Filled search box with 'pycon' on input[name='q']
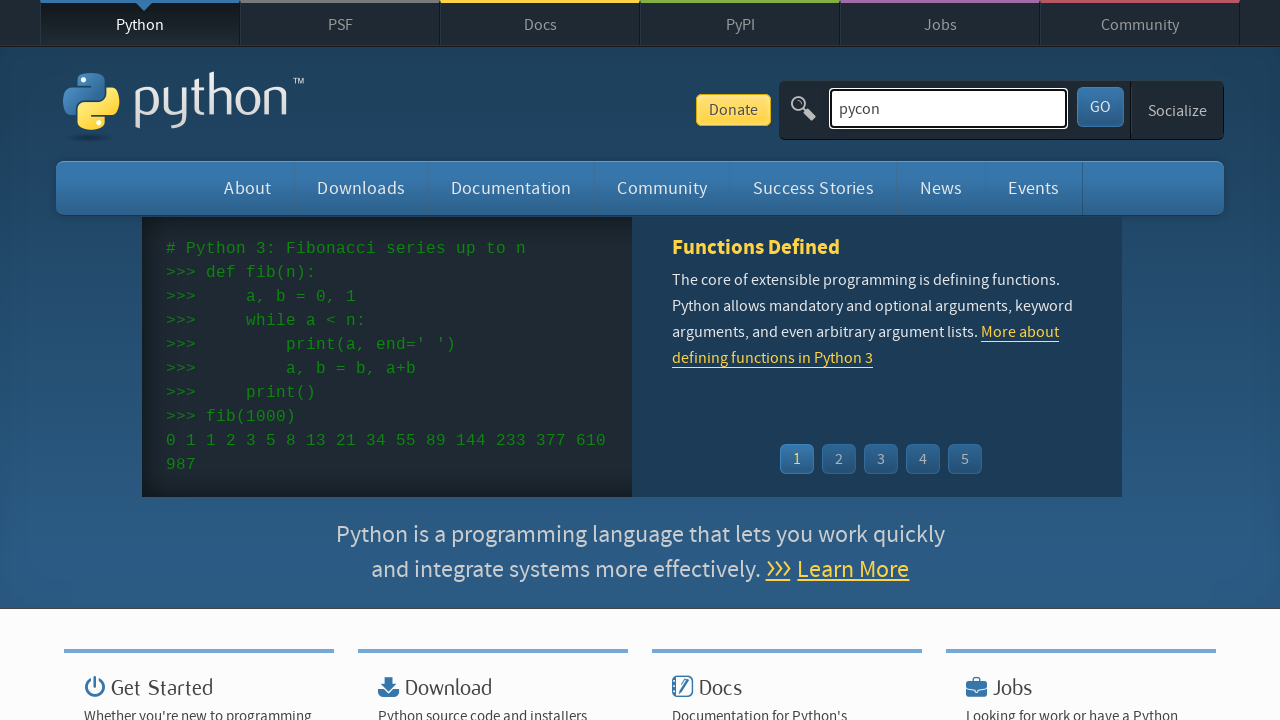

Pressed Enter to submit search form on input[name='q']
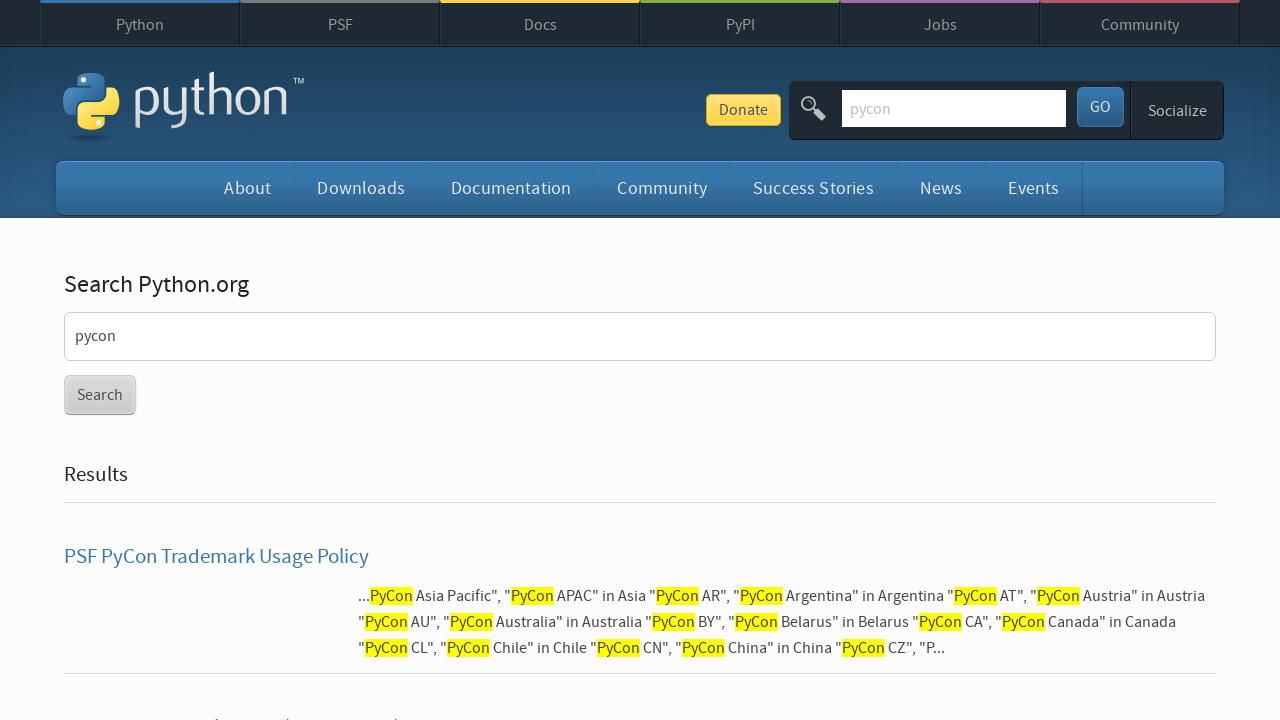

Waited for network idle state
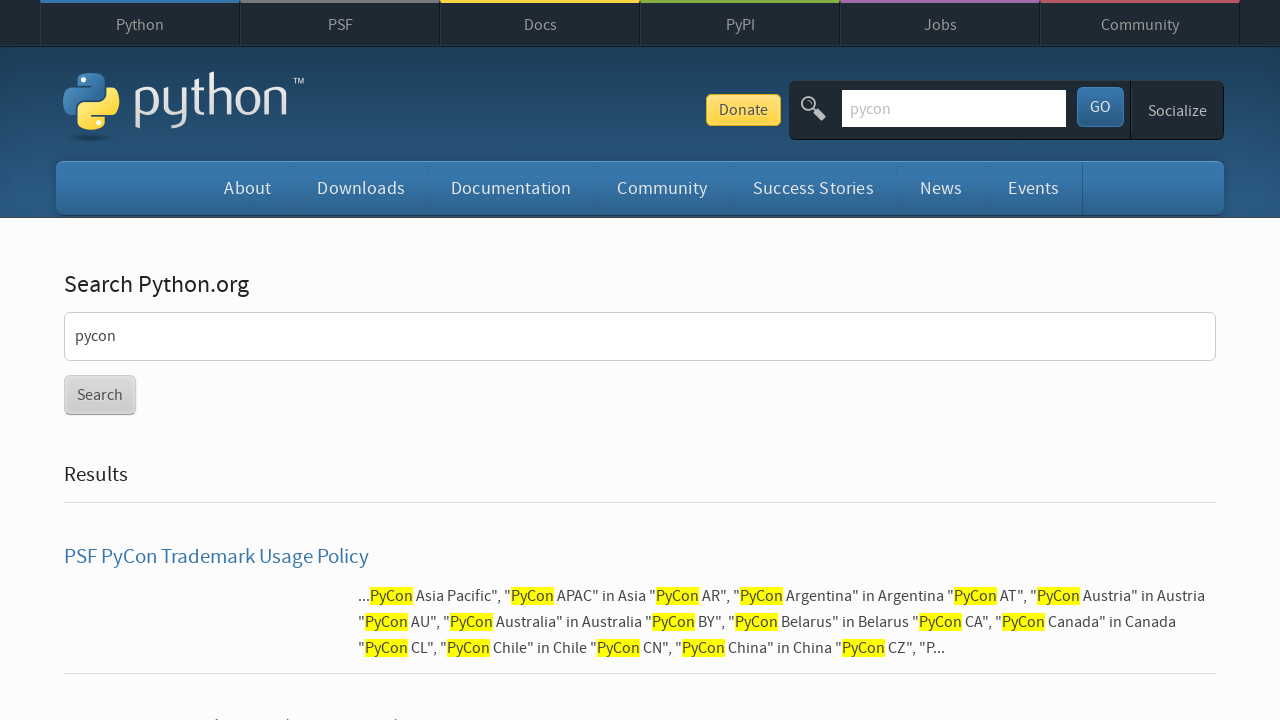

Verified search results were found (no 'No results found' message)
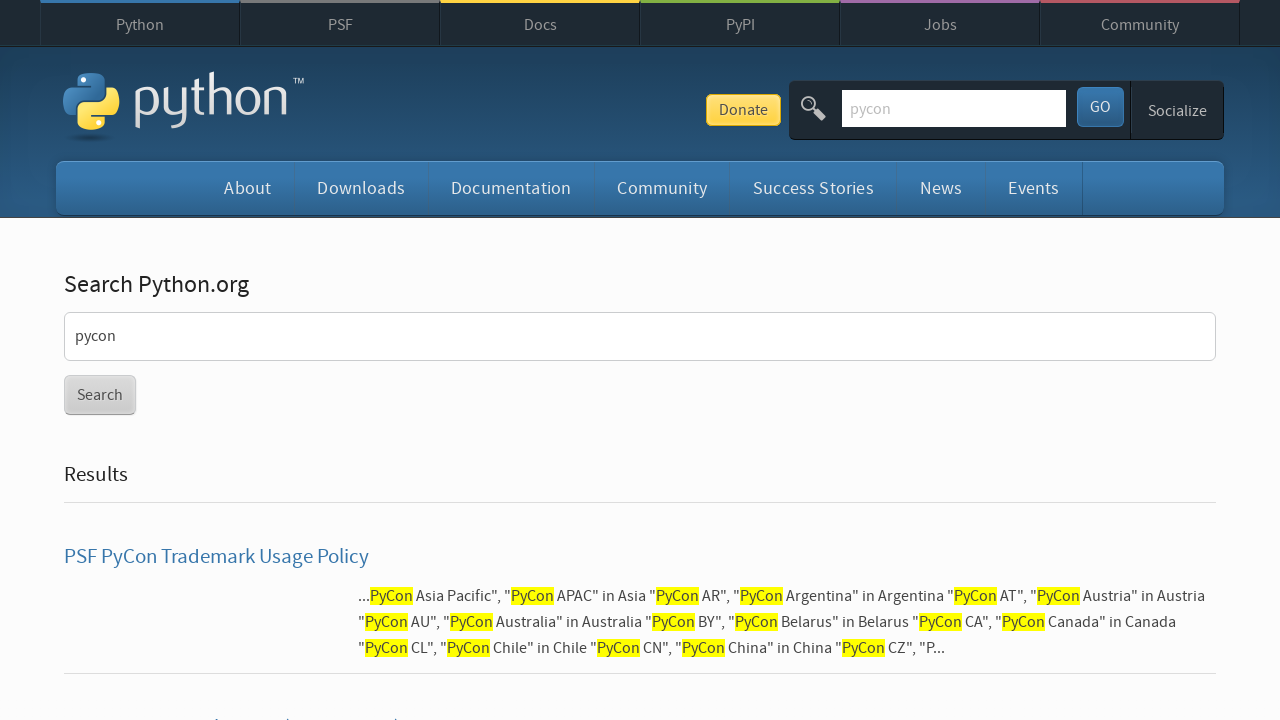

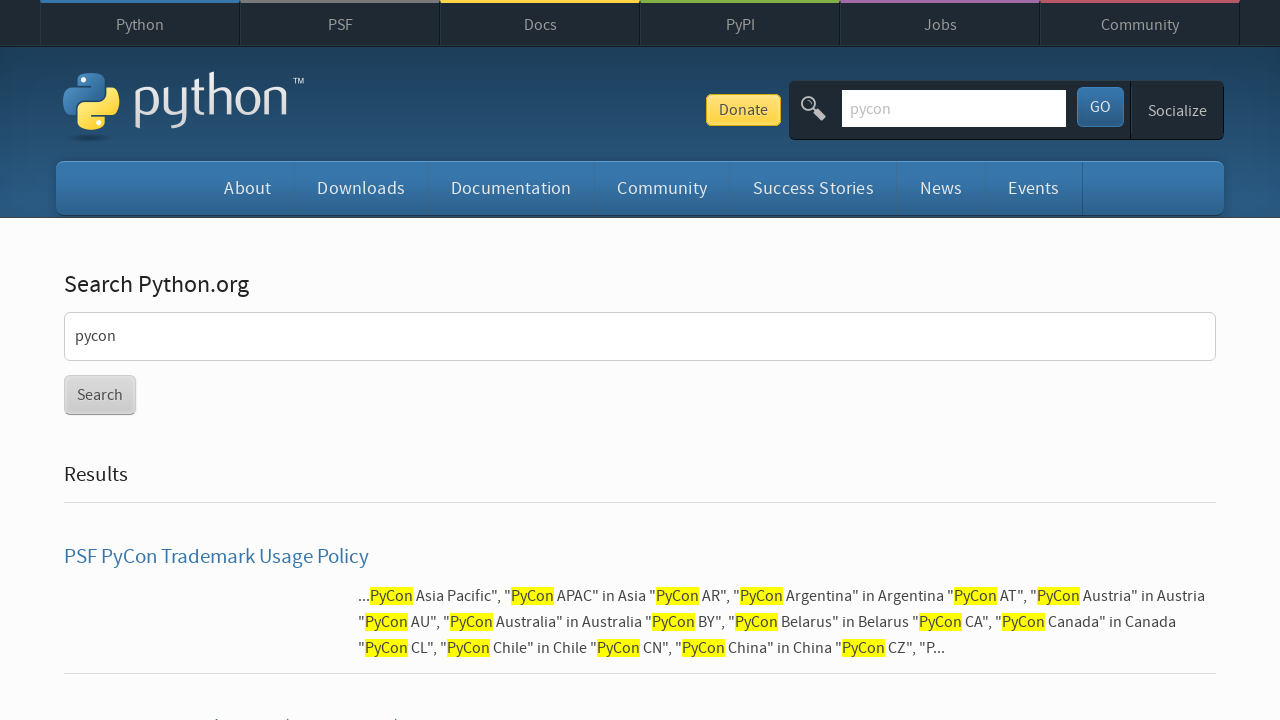